Tests adding products to cart on the GreenKart practice e-commerce site by searching for products containing "ca", verifying 4 products are displayed, clicking ADD TO CART on the third product, and then adding Cashews to cart as well.

Starting URL: https://rahulshettyacademy.com/seleniumPractise/#/

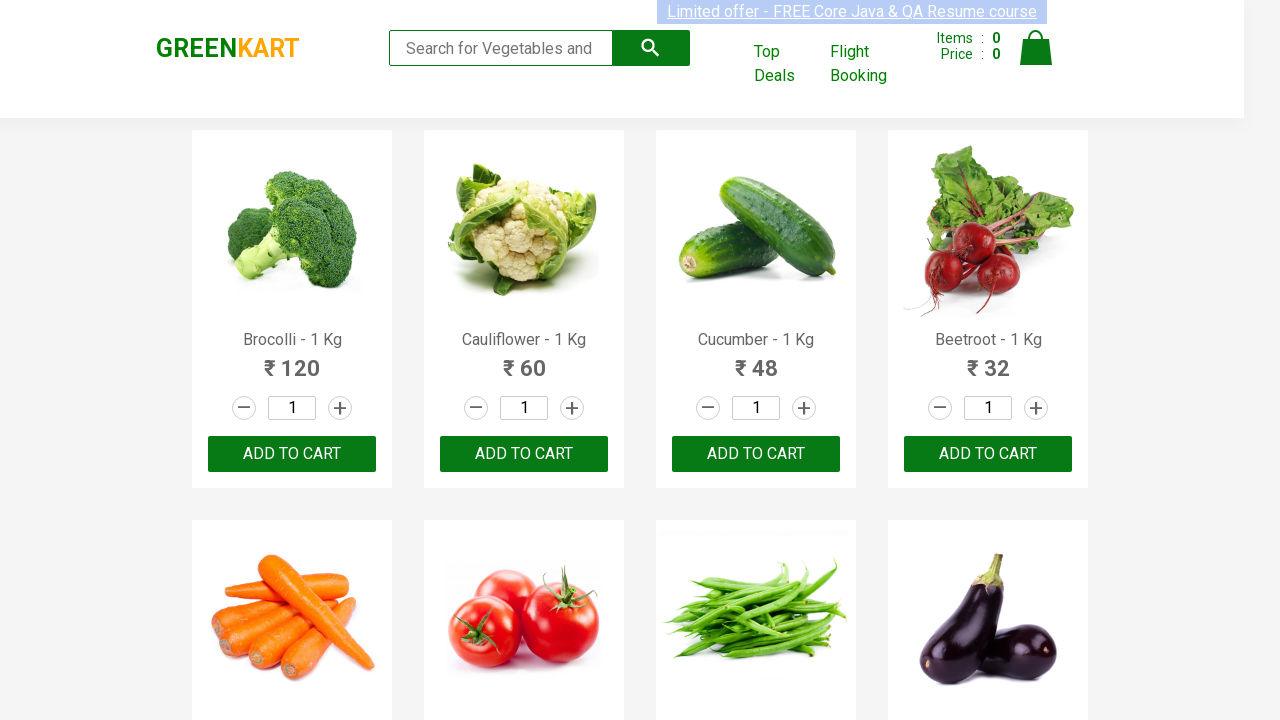

Products section loaded
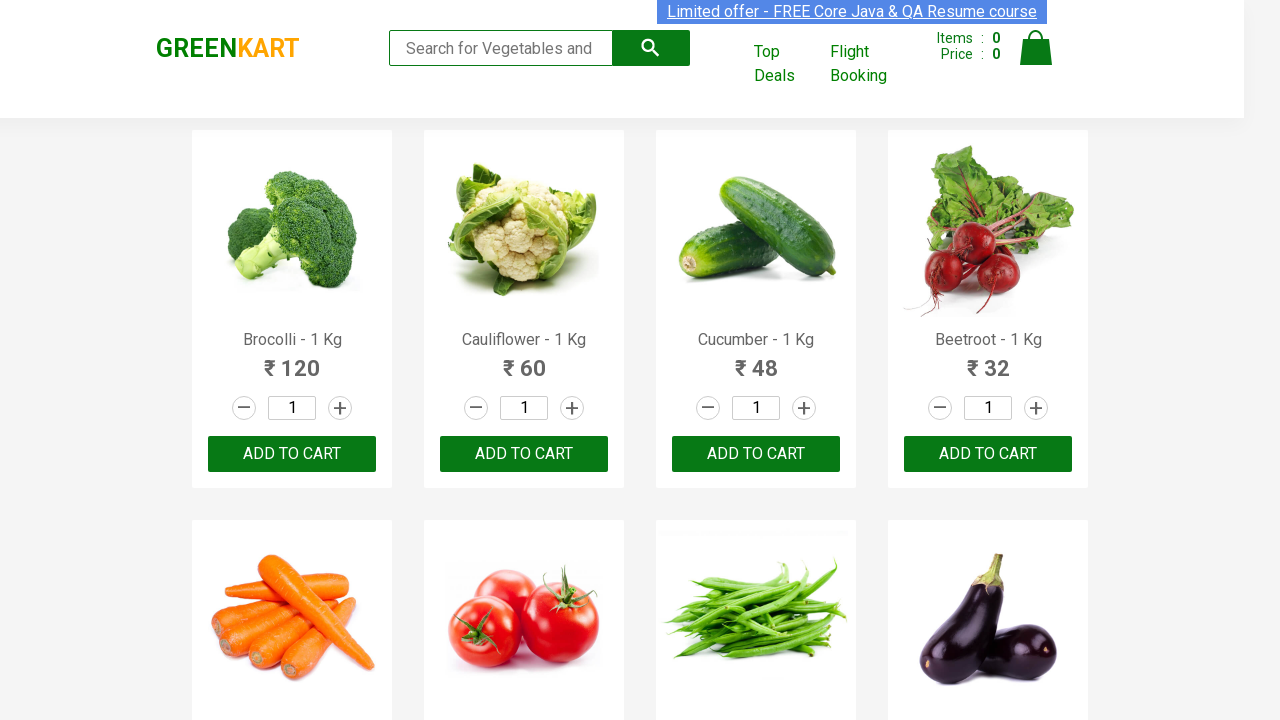

Filled search box with 'ca' on input.search-keyword
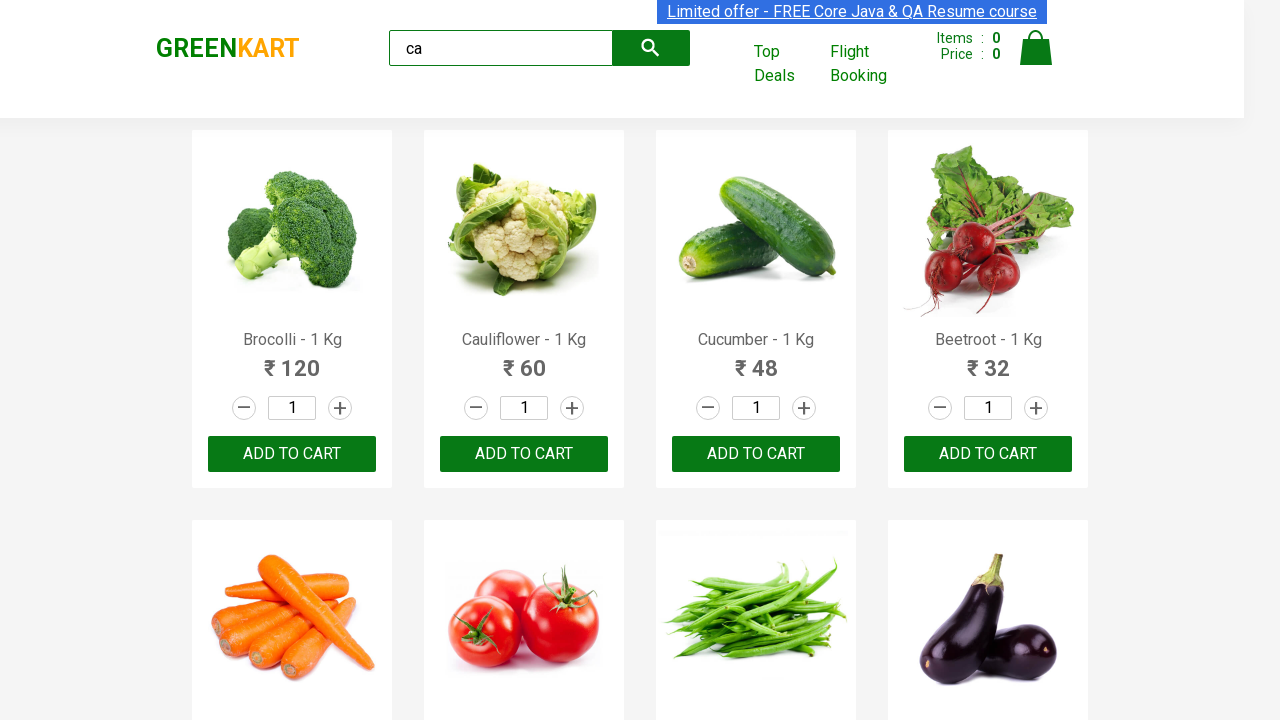

Waited for search results to filter
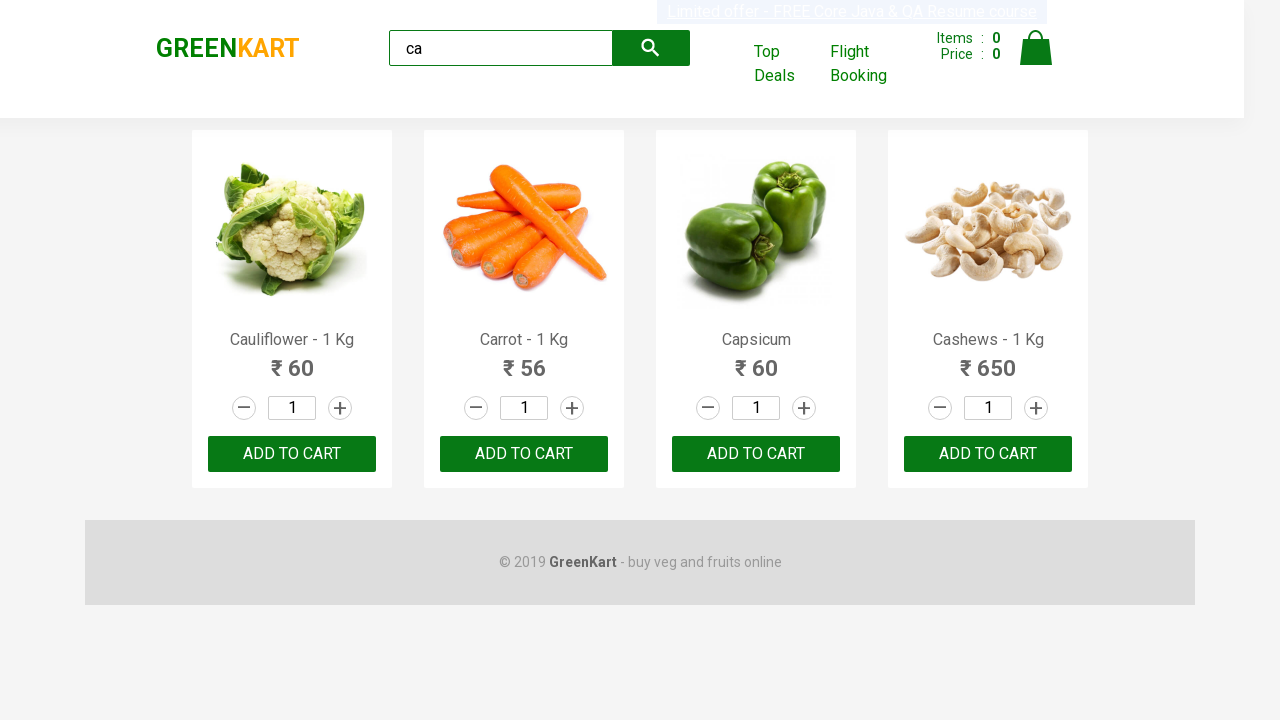

Verified 4 products containing 'ca' are displayed
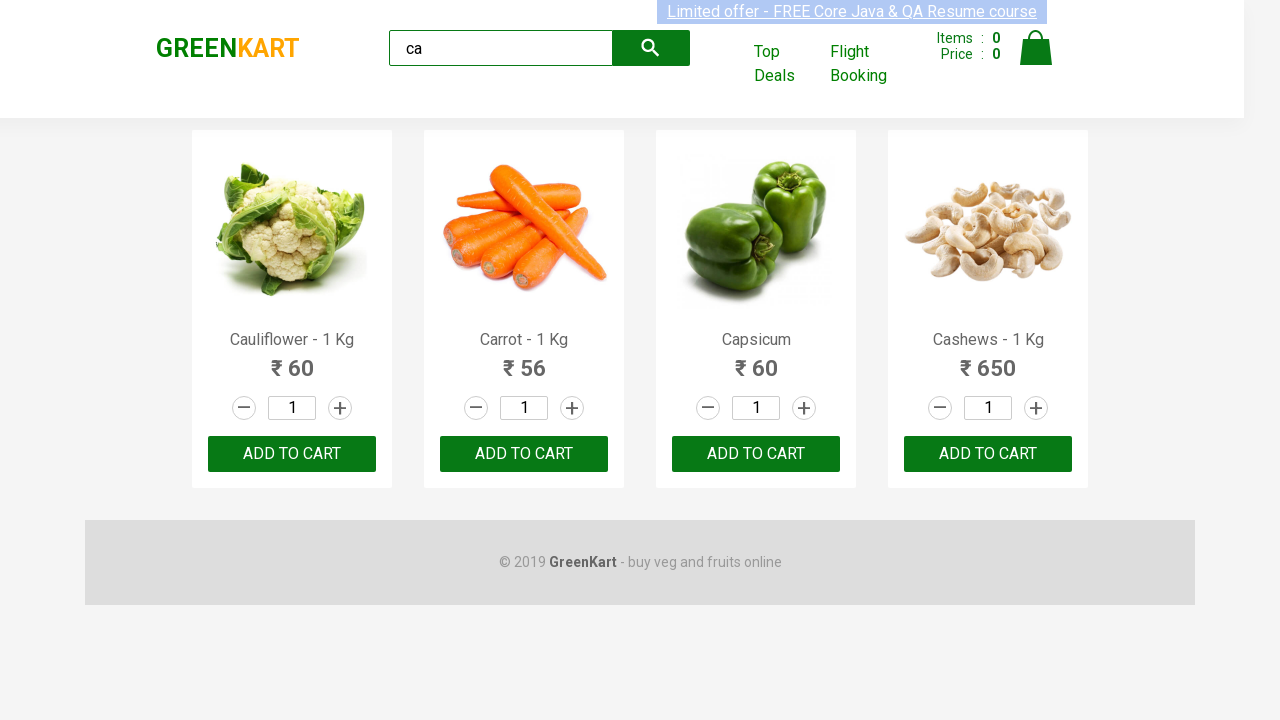

Clicked ADD TO CART on the third product at (756, 454) on .products .product >> nth=2 >> text=ADD TO CART
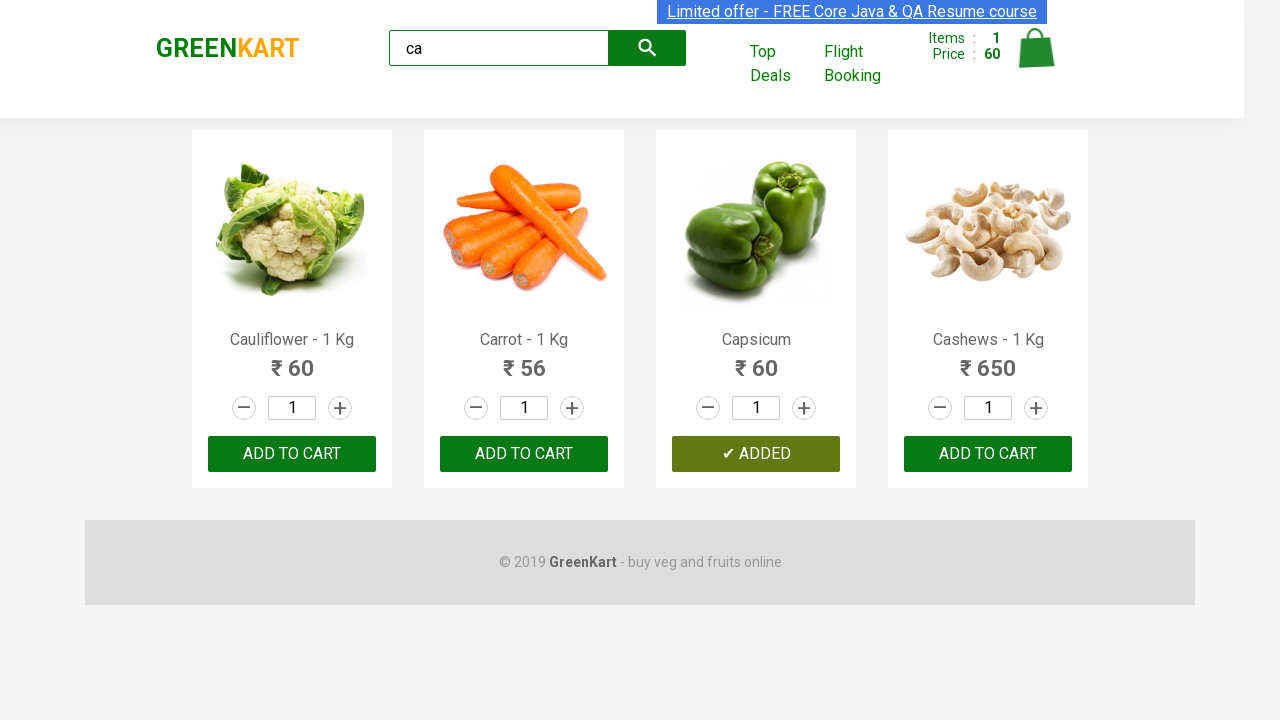

Found and clicked ADD TO CART on Cashews product at (988, 454) on .products .product >> nth=3 >> button
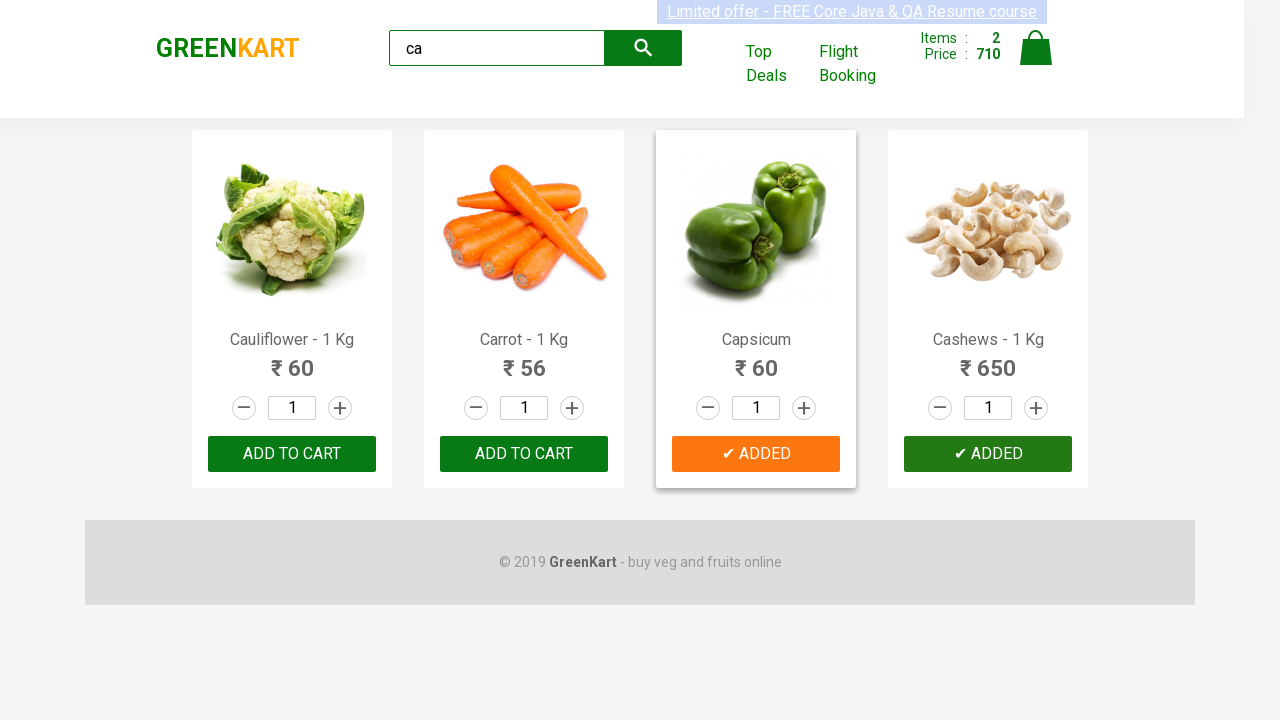

Brand text section loaded
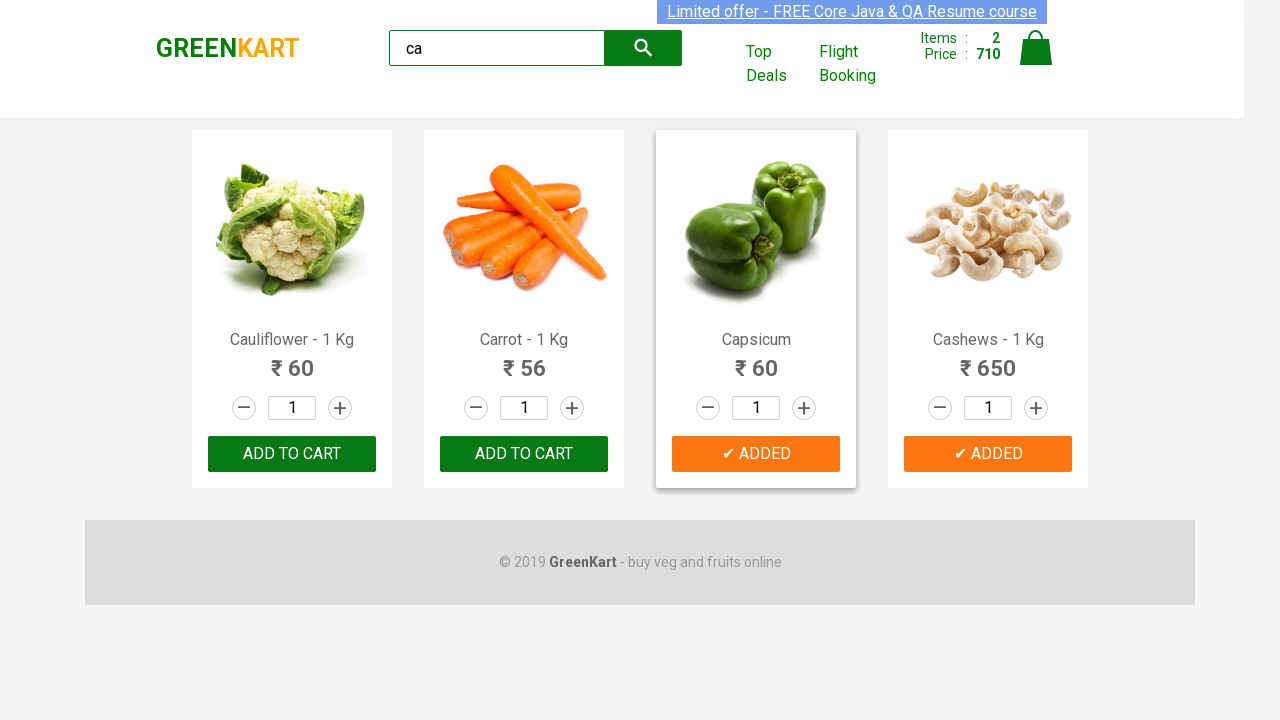

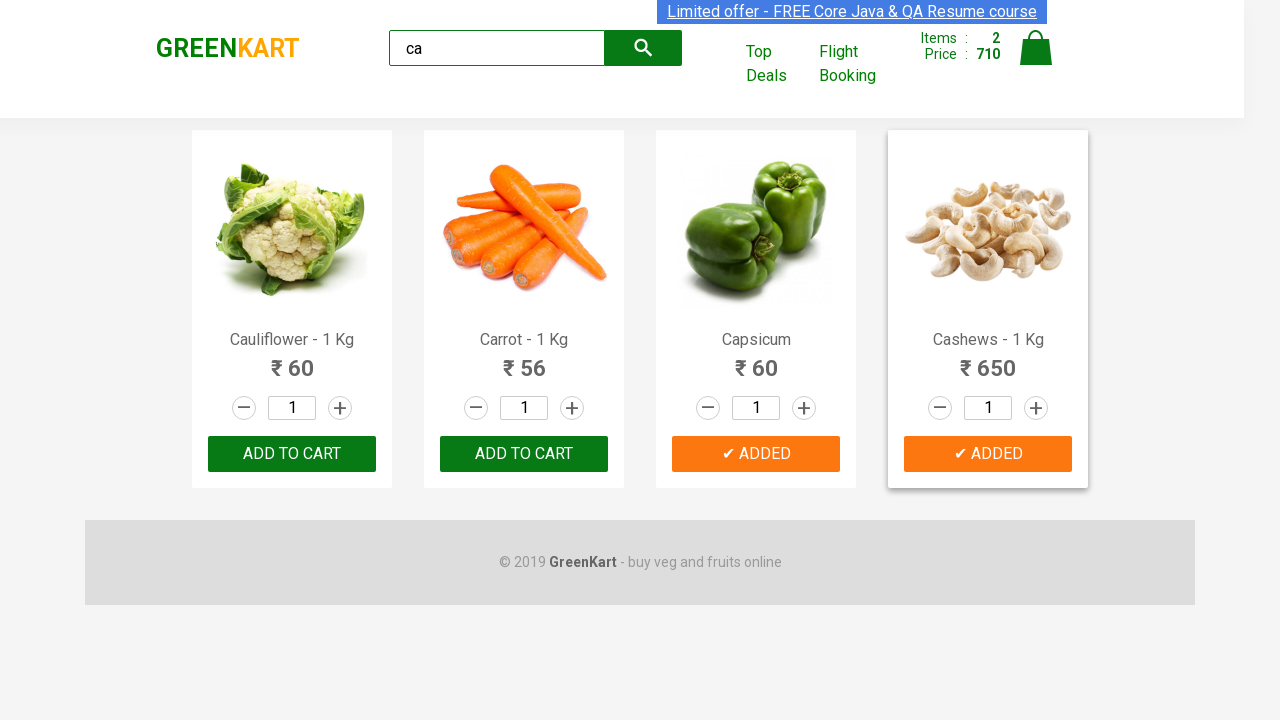